Tests calculator addition functionality by performing three addition operations (1+3=4, 5+6=11, 3+7=10) and verifying the results on the display

Starting URL: https://duffmanns.github.io/calc-test/calculator/app/index.html

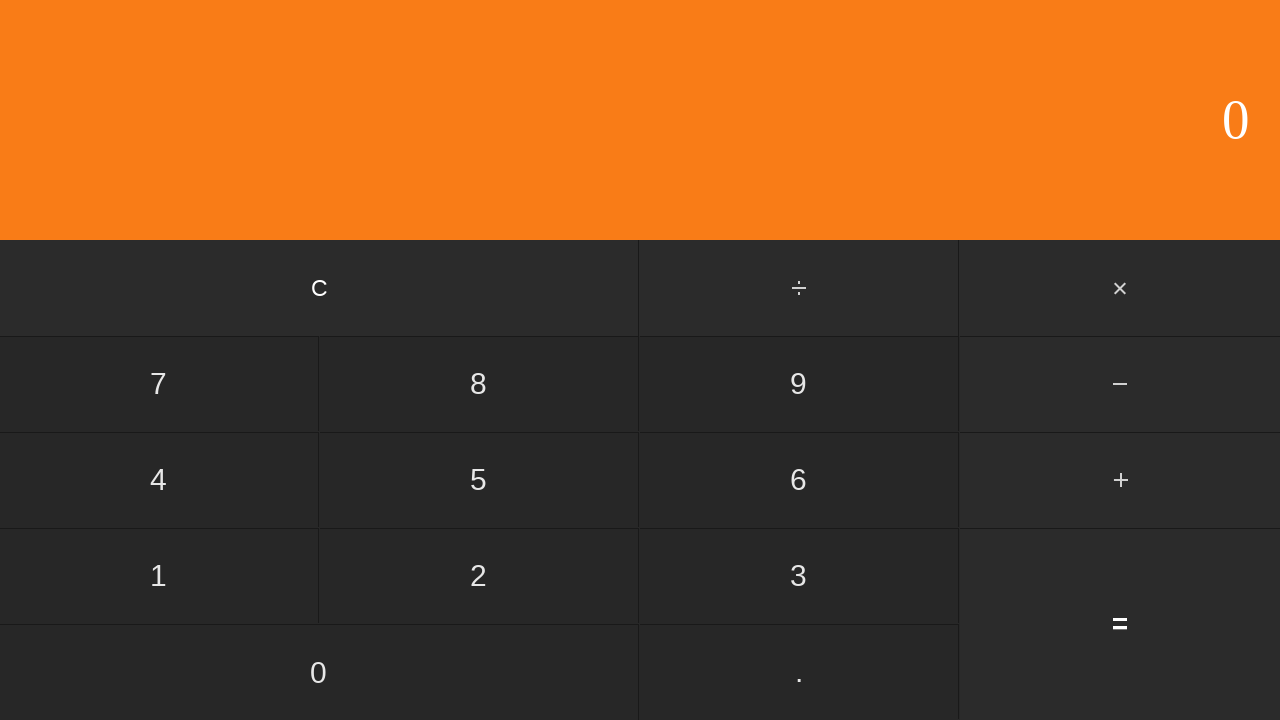

Calculator loaded and ready element #one is visible
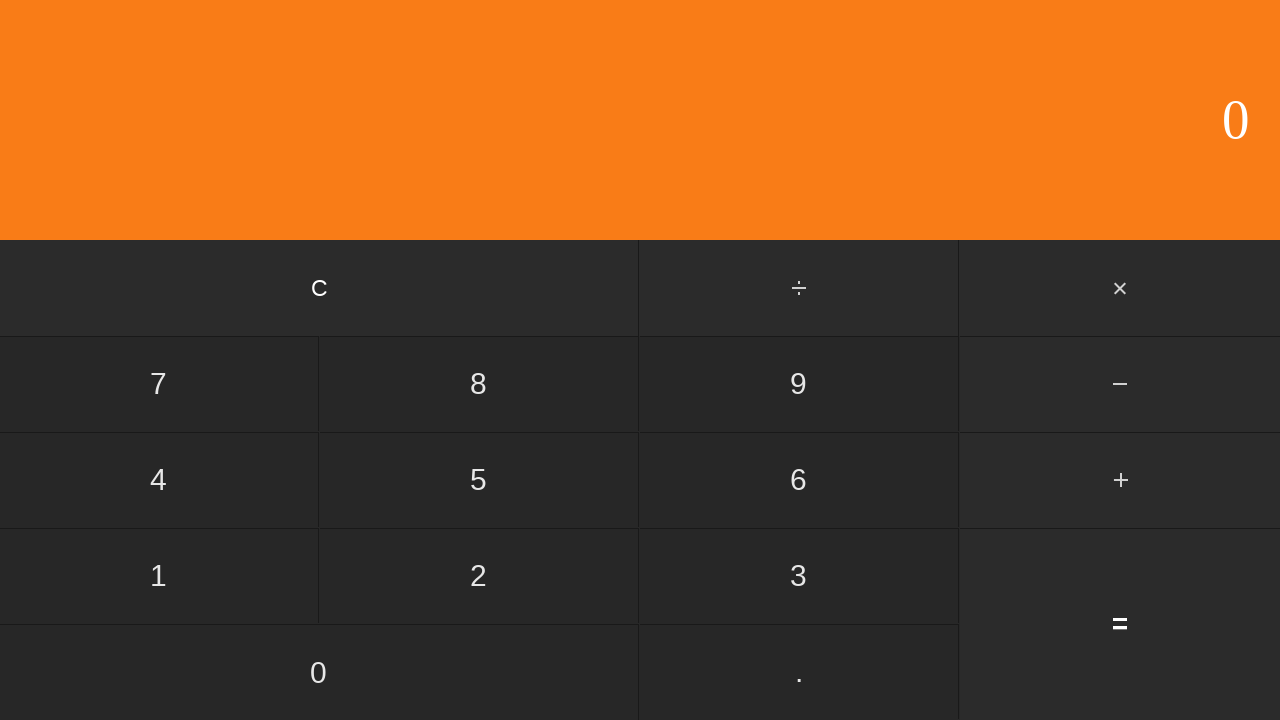

Clicked button 1 for first addition test at (159, 576) on #one
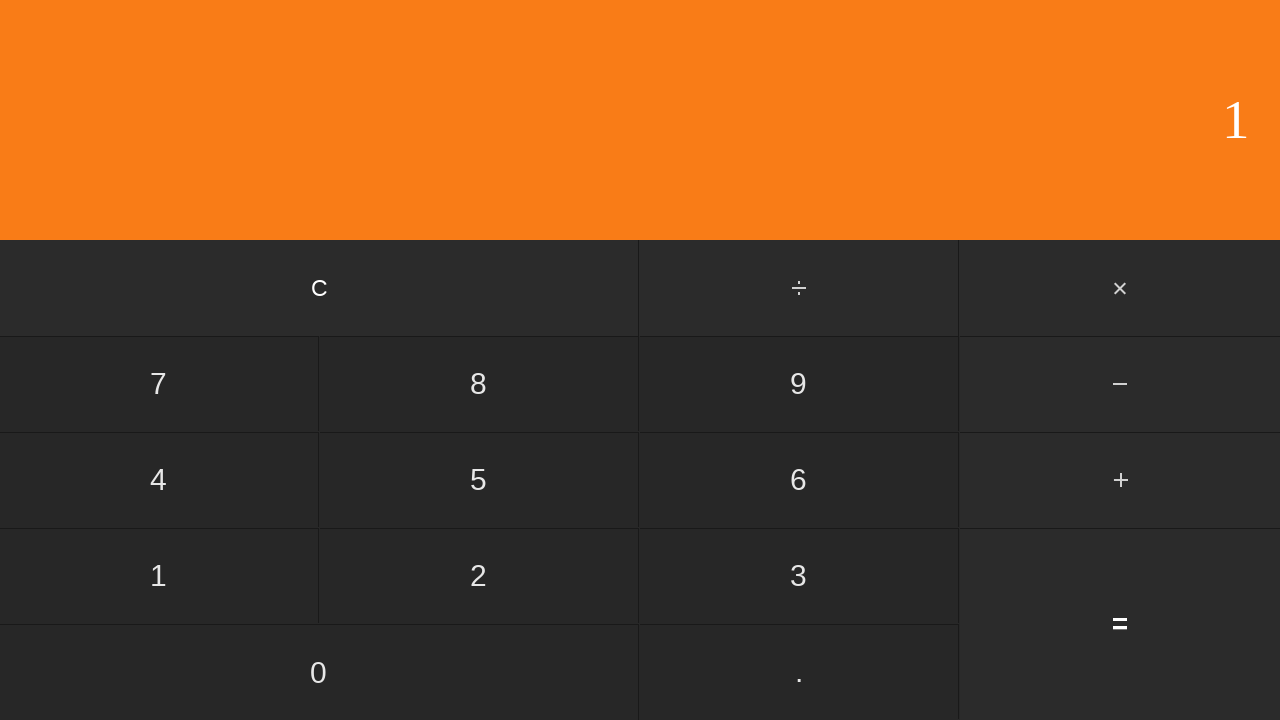

Clicked addition operator at (1120, 480) on input[value='+']
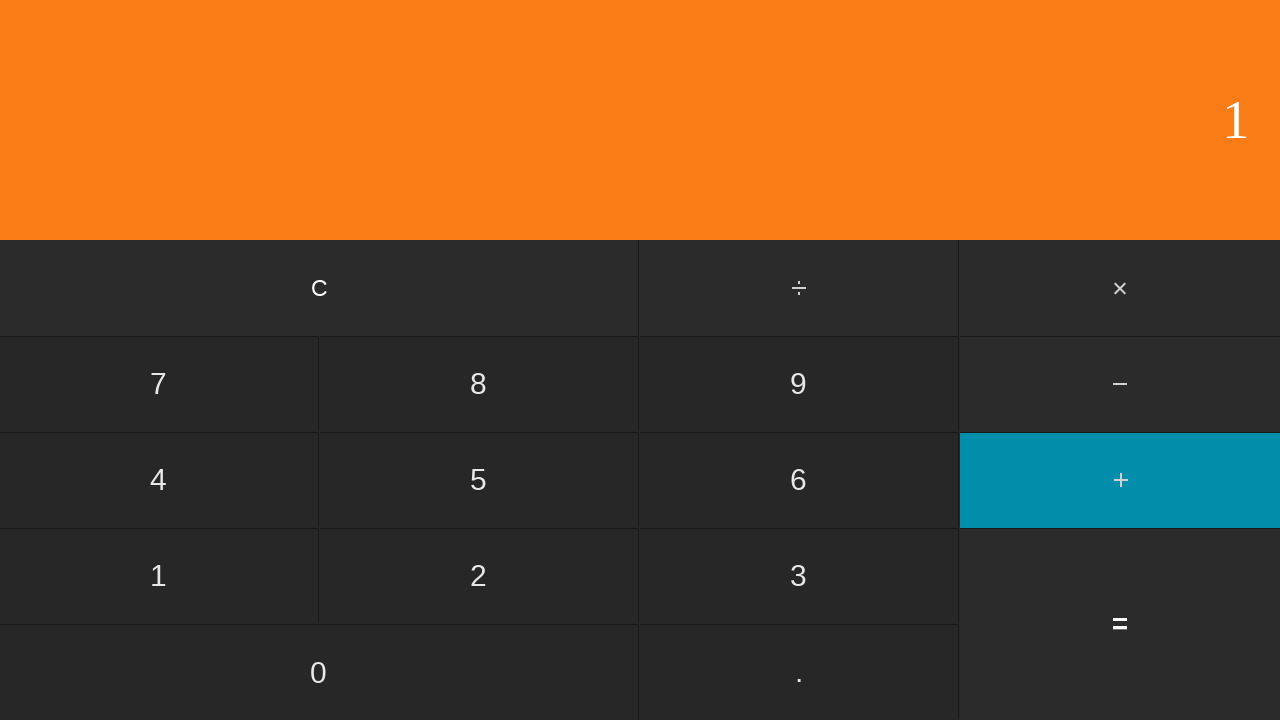

Clicked button 3 at (799, 576) on #three
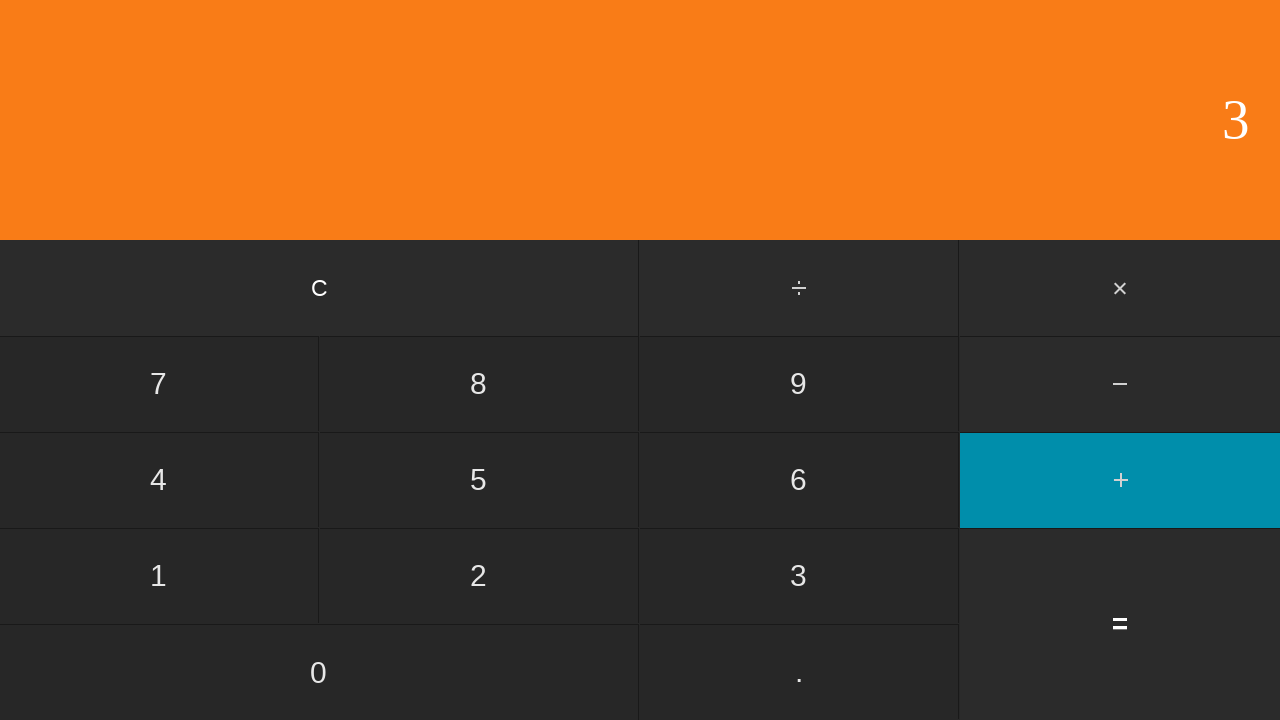

Clicked equals button, verifying 1 + 3 = 4 at (1120, 624) on #equals
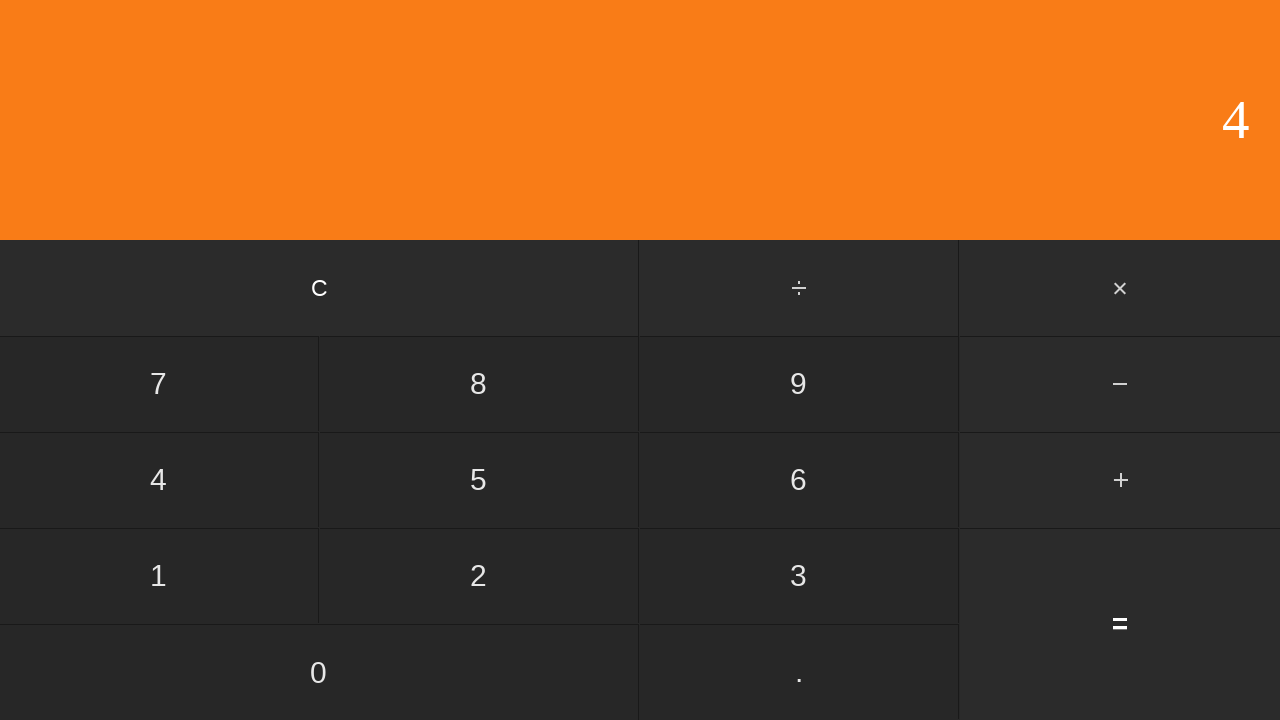

Clicked clear button to reset calculator at (320, 288) on #clear
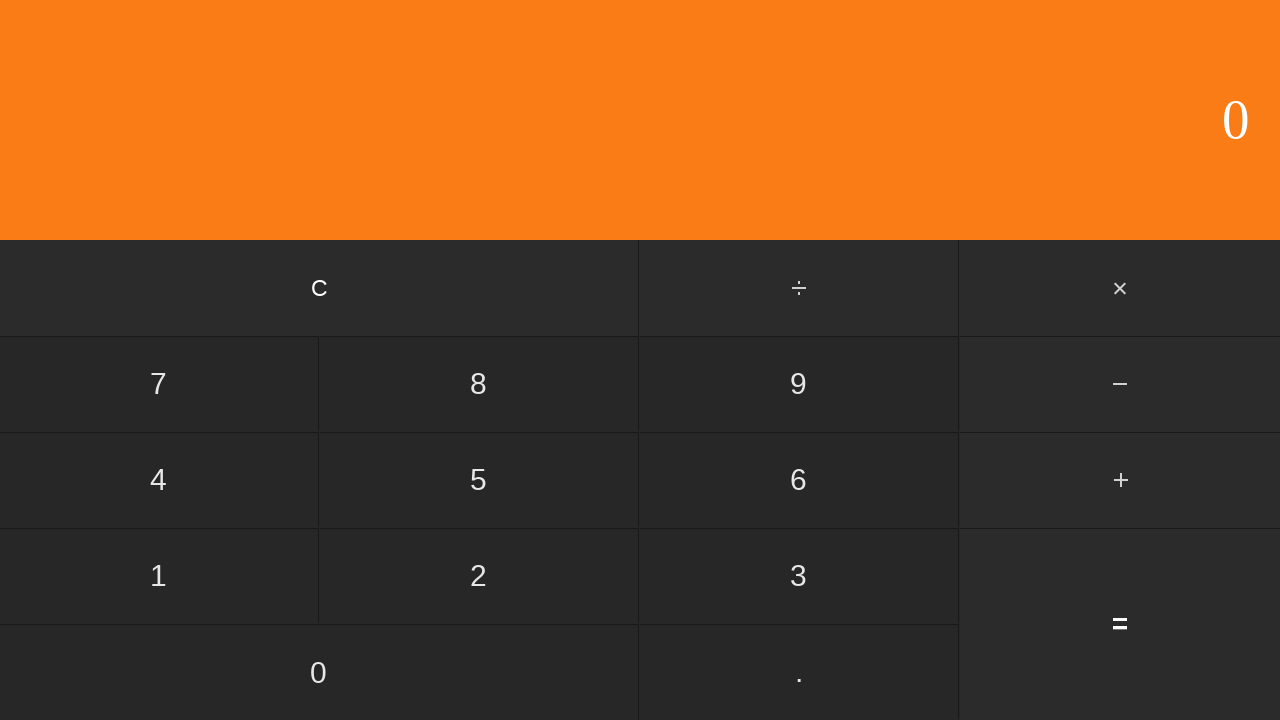

Clicked button 5 for second addition test at (479, 480) on #five
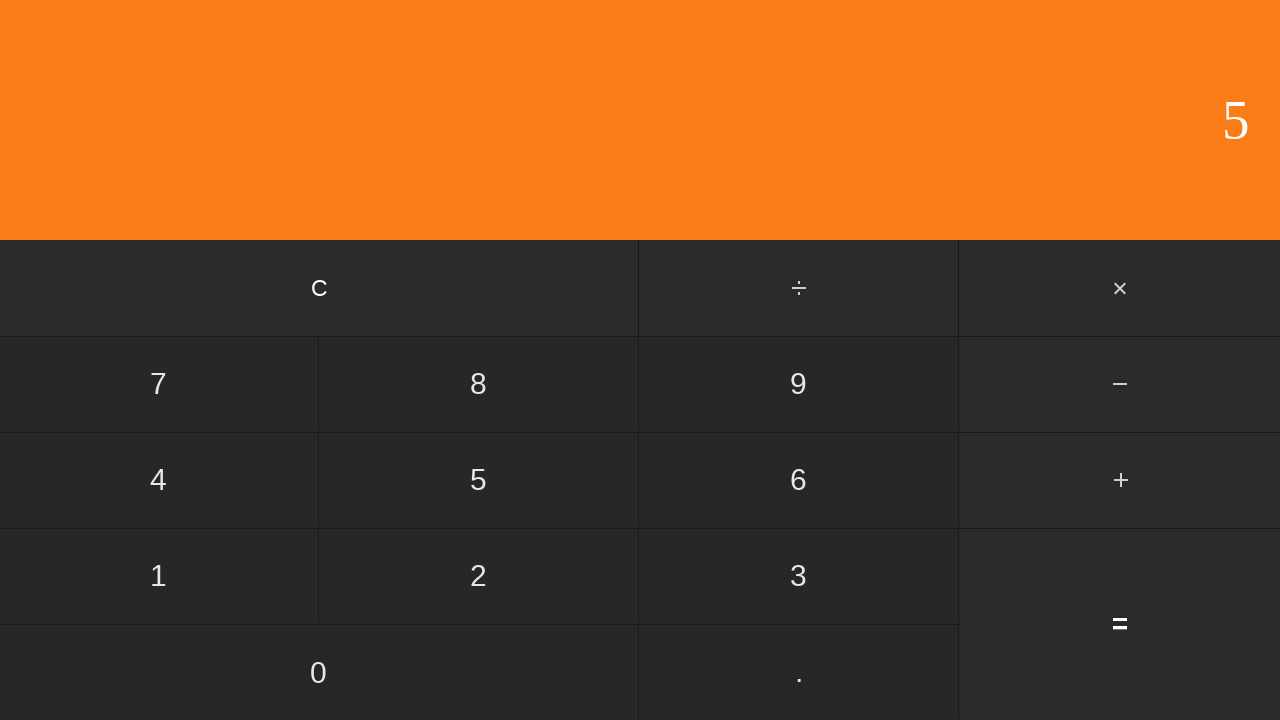

Clicked addition operator at (1120, 480) on input[value='+']
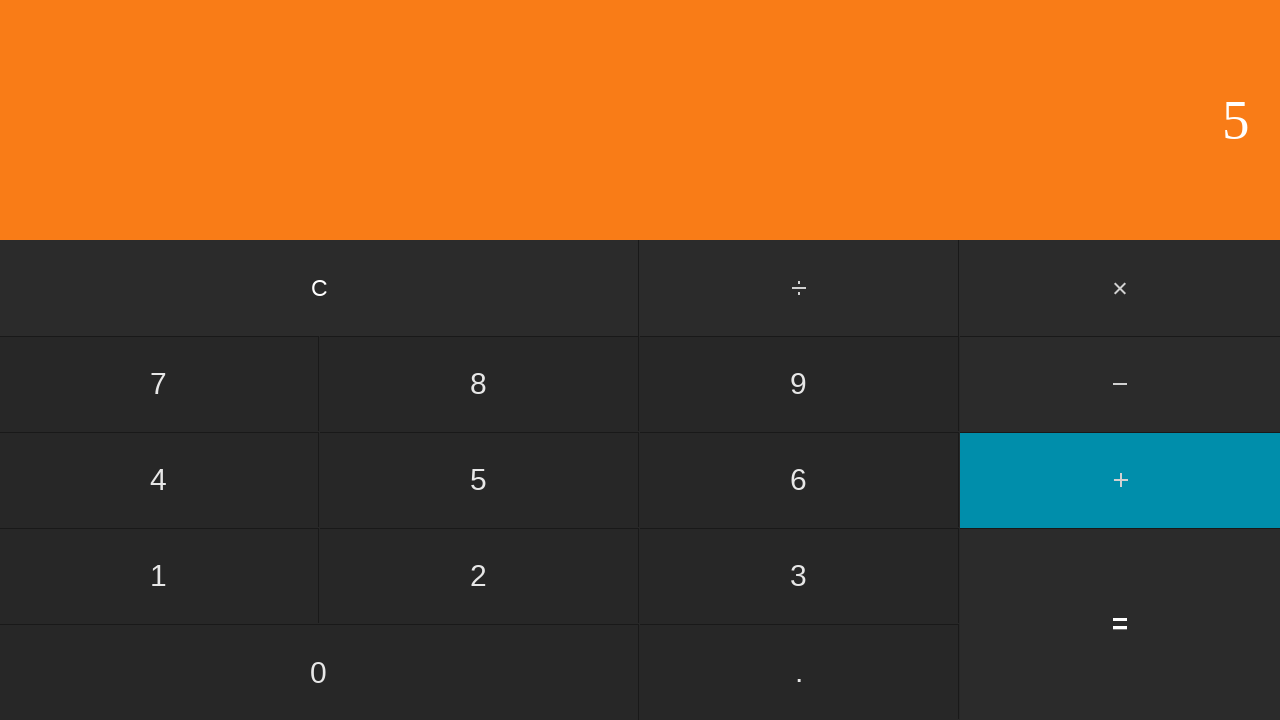

Clicked button 6 at (799, 480) on #six
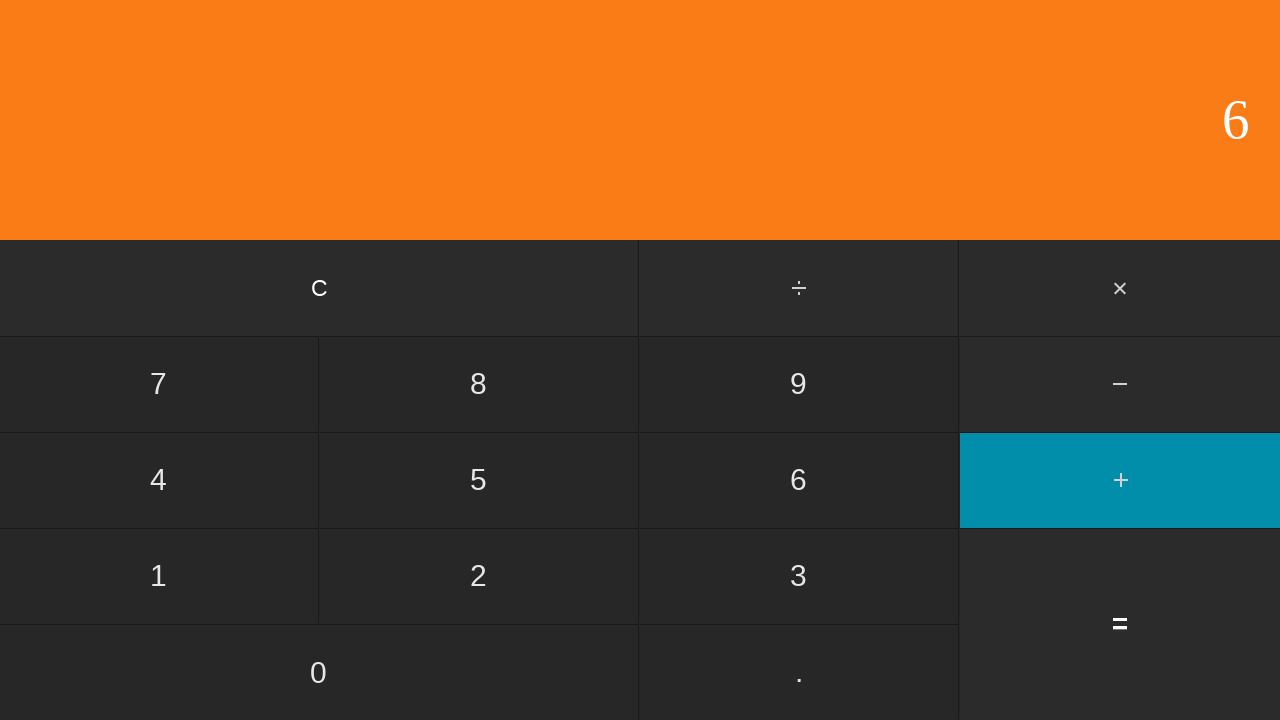

Clicked equals button, verifying 5 + 6 = 11 at (1120, 624) on #equals
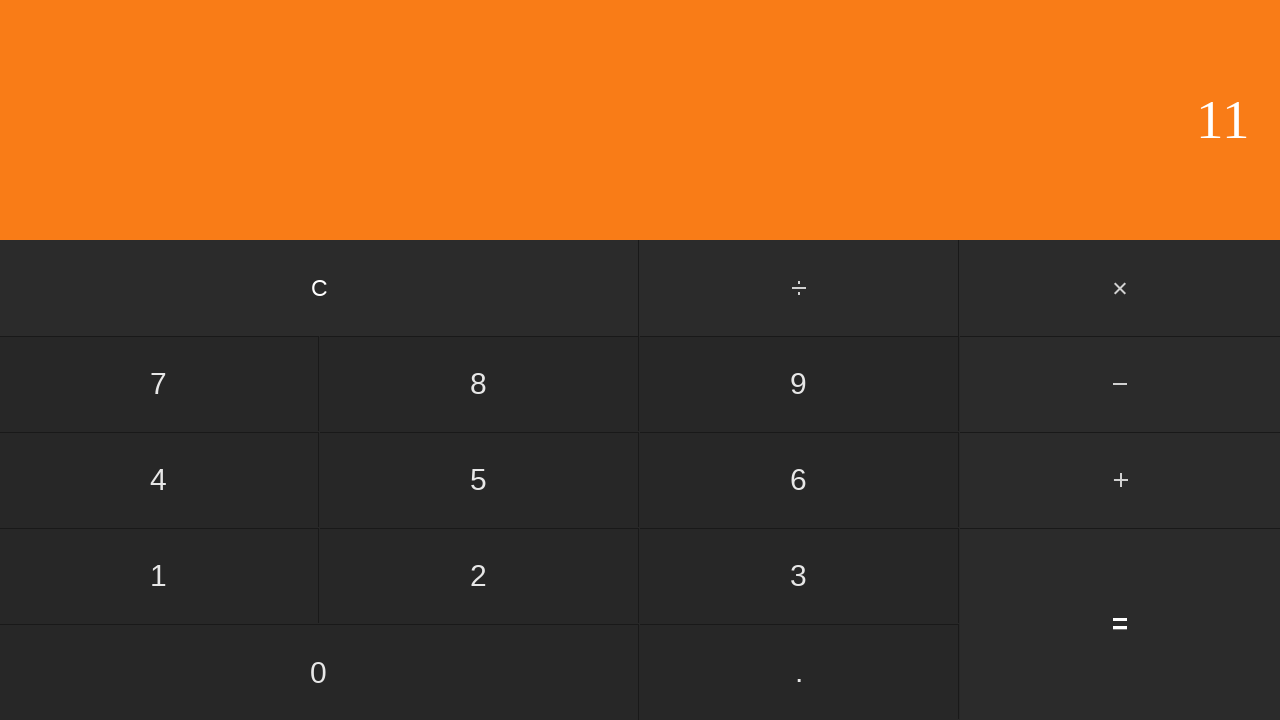

Clicked clear button to reset calculator at (320, 288) on #clear
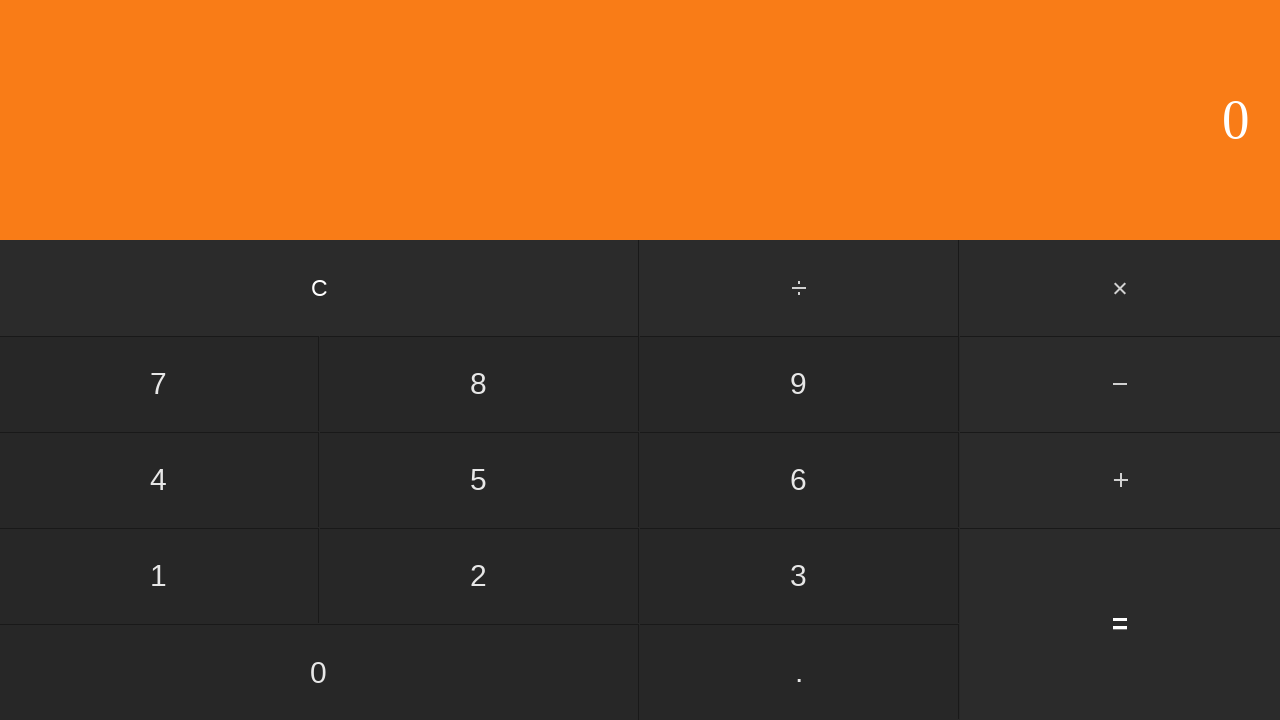

Clicked button 3 for third addition test at (799, 576) on #three
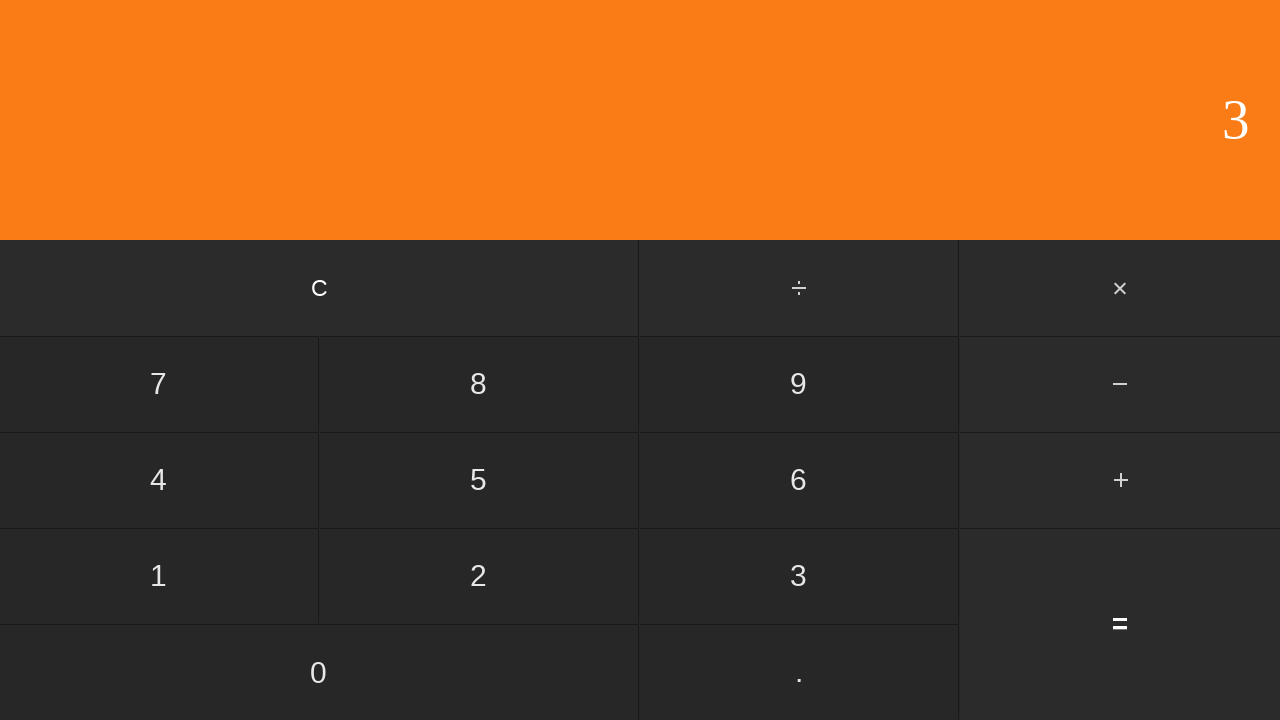

Clicked addition operator at (1120, 480) on input[value='+']
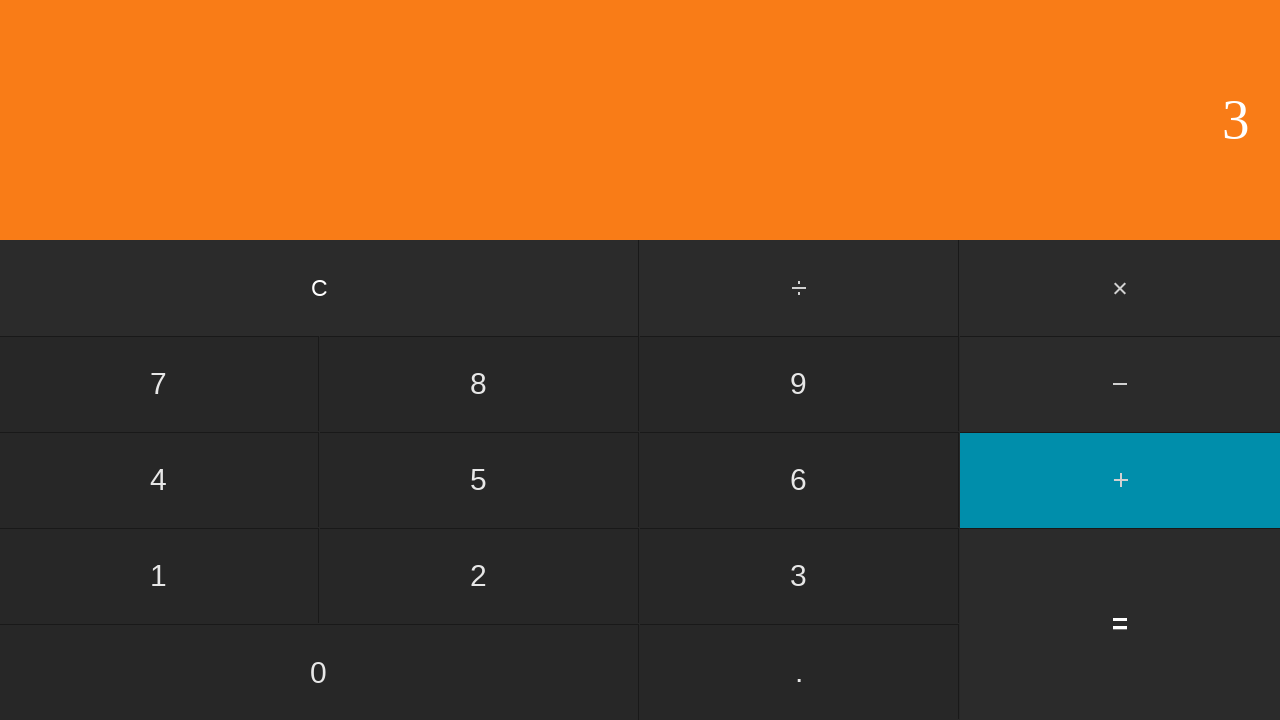

Clicked button 7 at (159, 384) on #seven
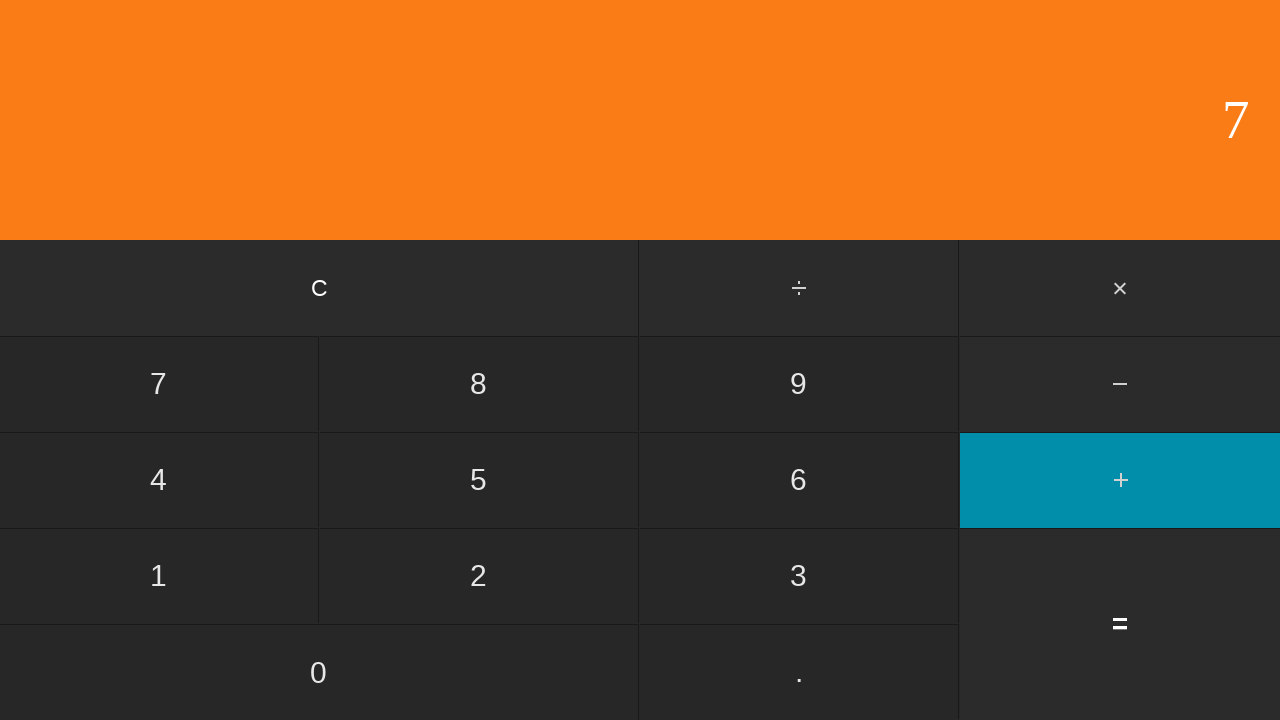

Clicked equals button, verifying 3 + 7 = 10 at (1120, 624) on #equals
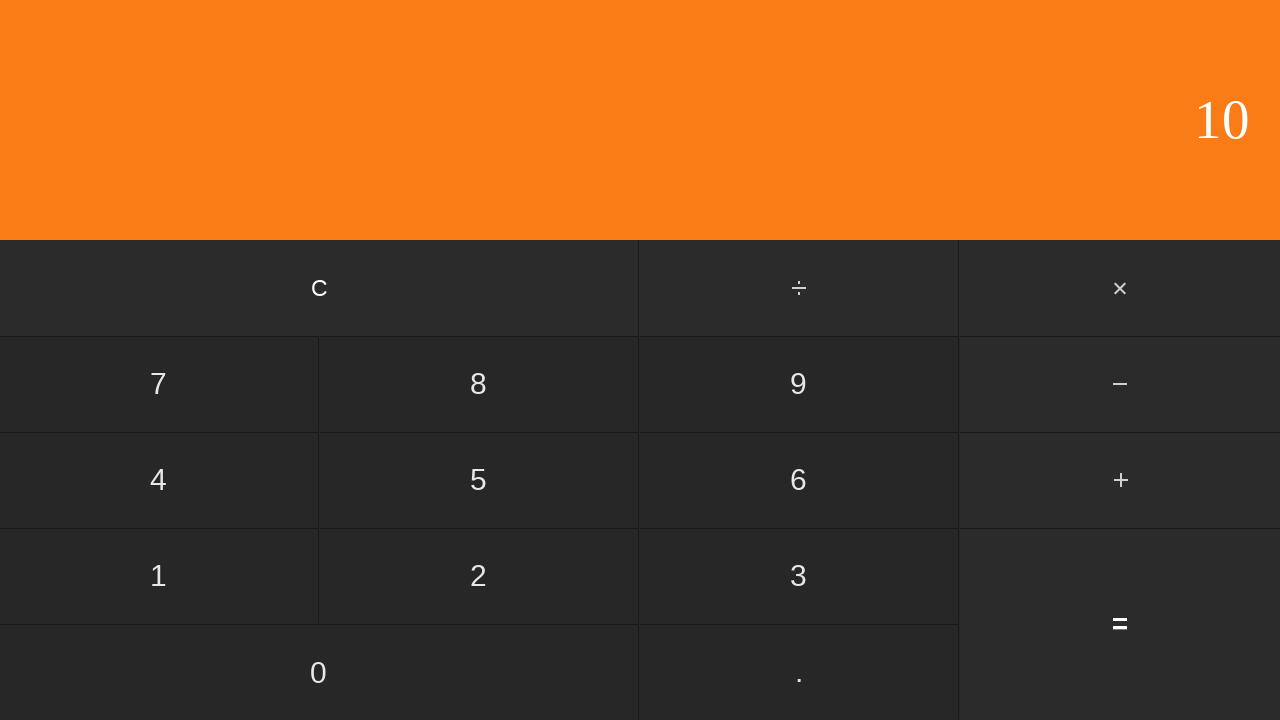

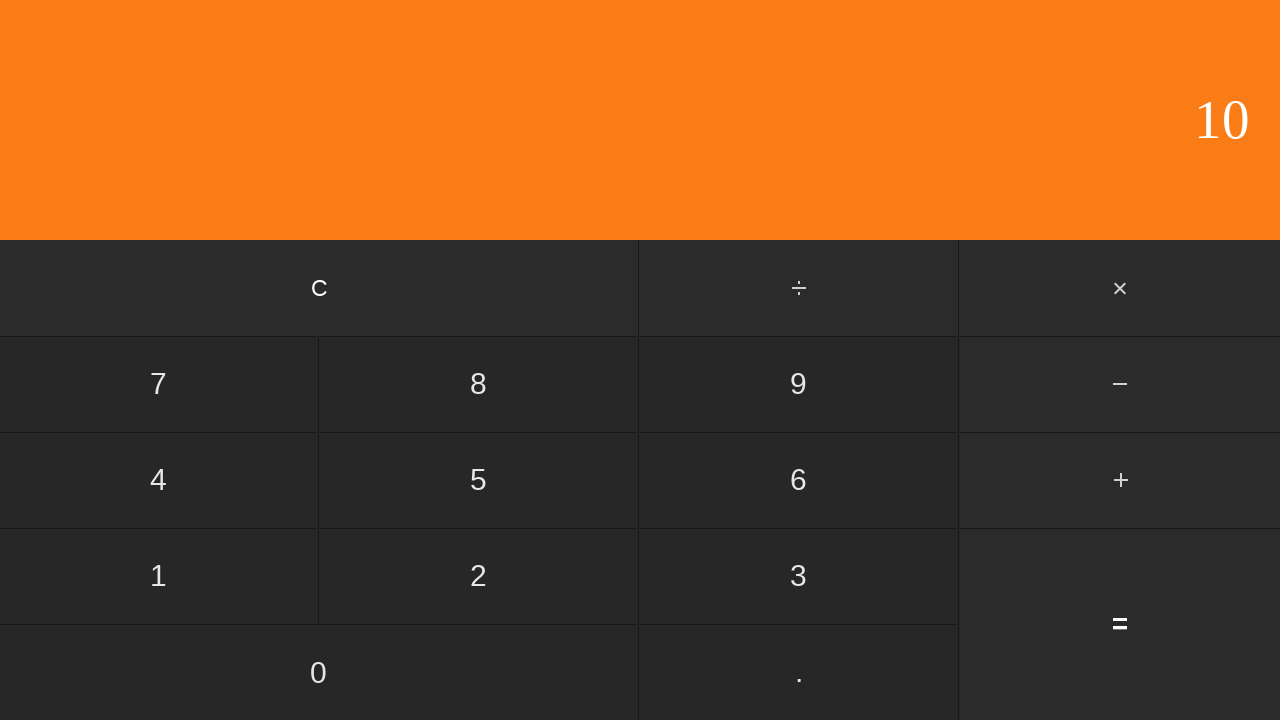